Tests iframe handling by navigating to jQueryUI, clicking on Autocomplete link, switching to an iframe to enter text in a field, then switching back to the main content to click another link.

Starting URL: https://jqueryui.com/

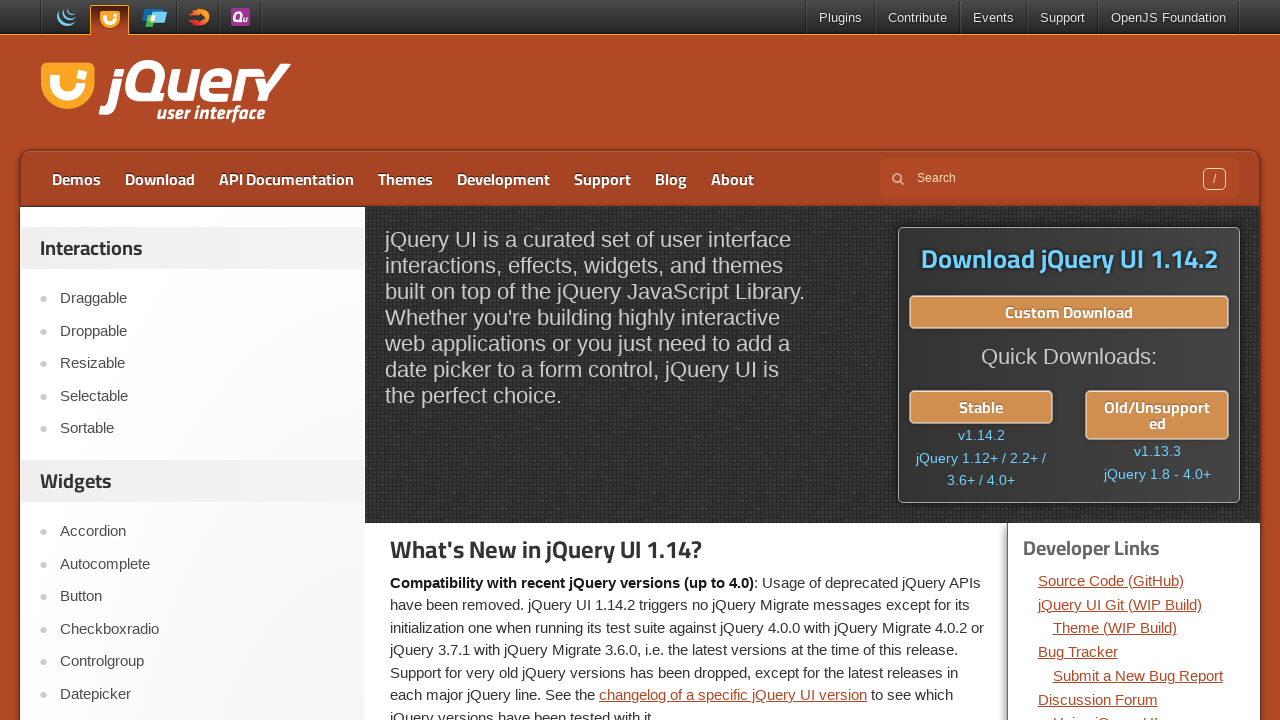

Clicked on 'Autocomplete' link at (202, 564) on text=Autocomplete
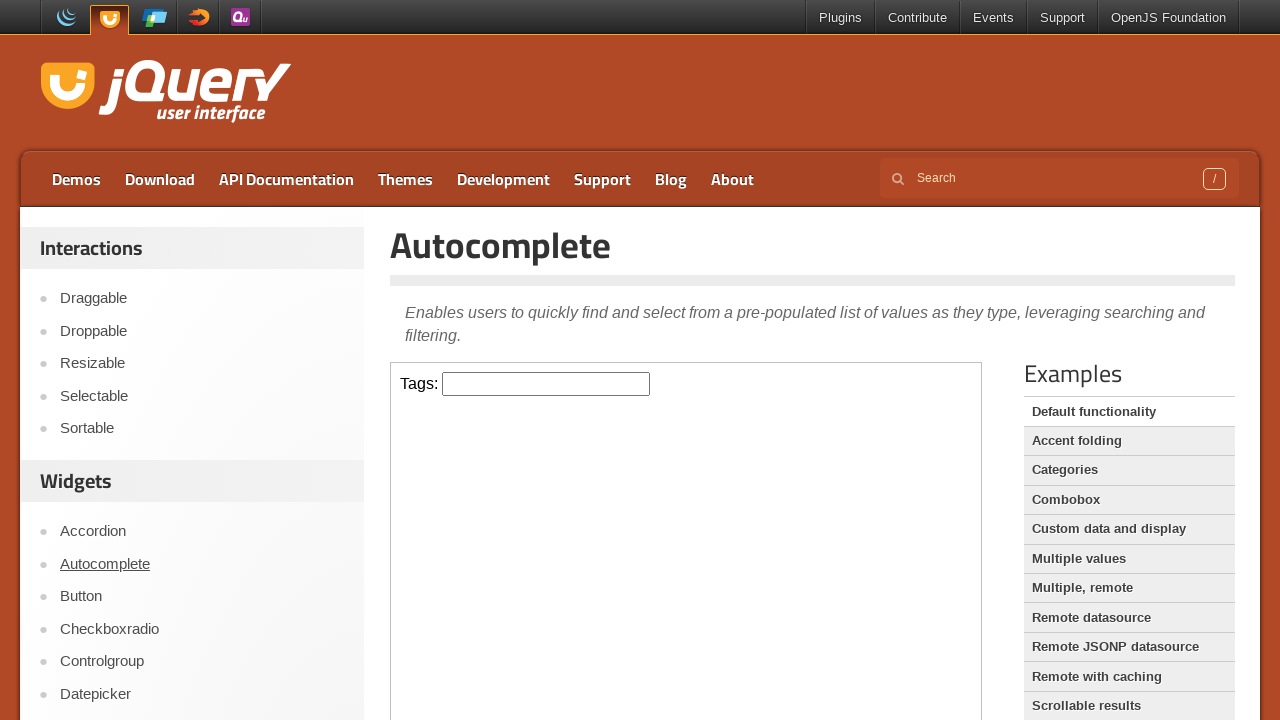

Located iframe with class 'demo-frame'
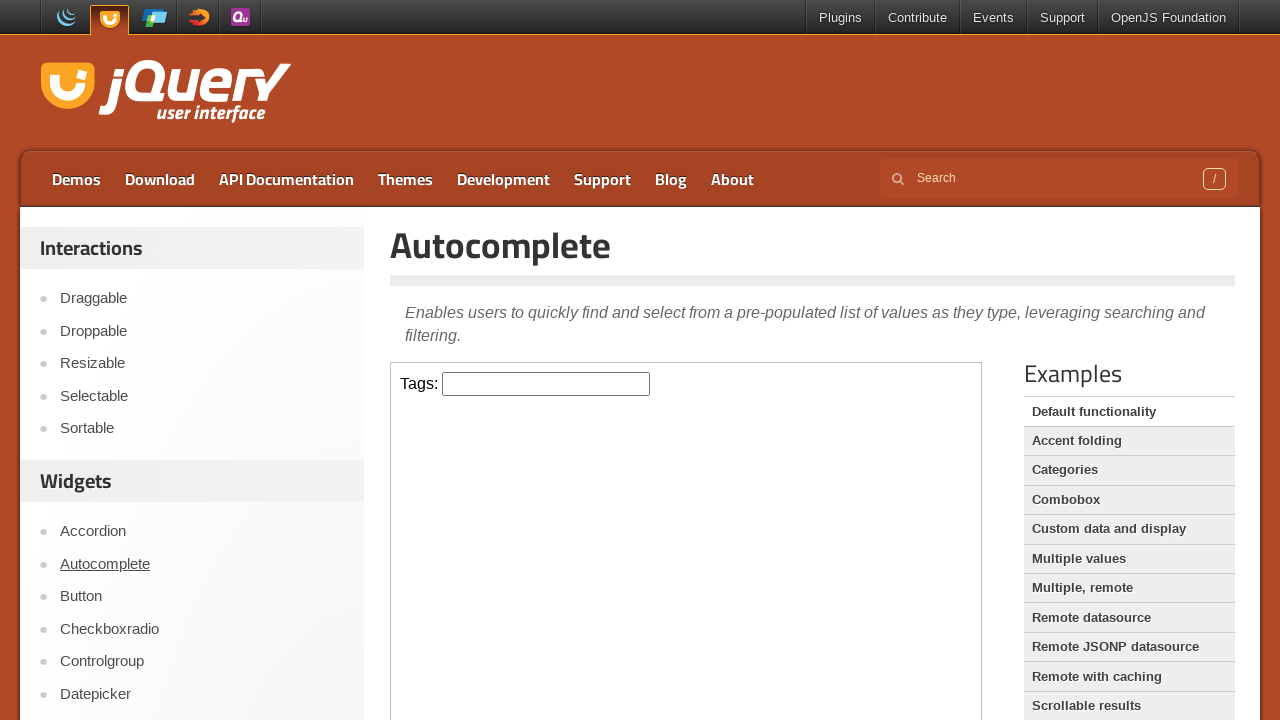

Entered 'Selenium' text in the autocomplete field inside iframe on iframe.demo-frame >> internal:control=enter-frame >> #tags
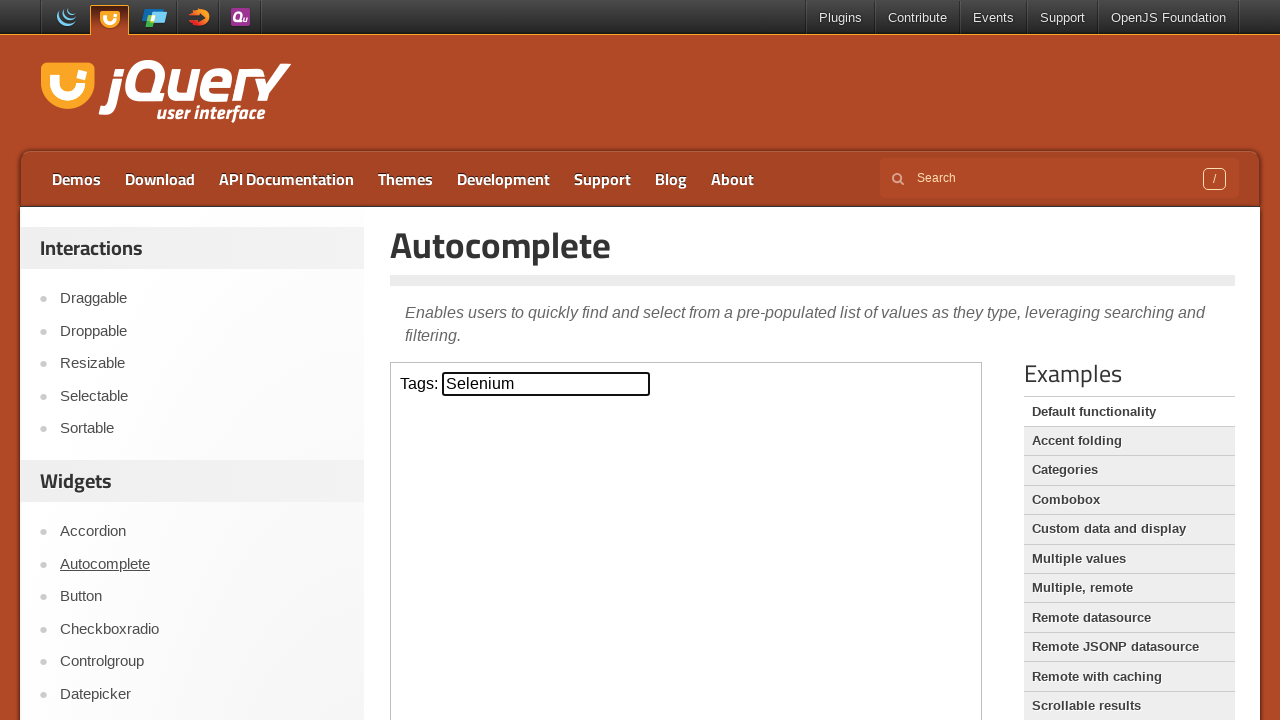

Clicked on 'Draggable' link in main content at (202, 299) on text=Draggable
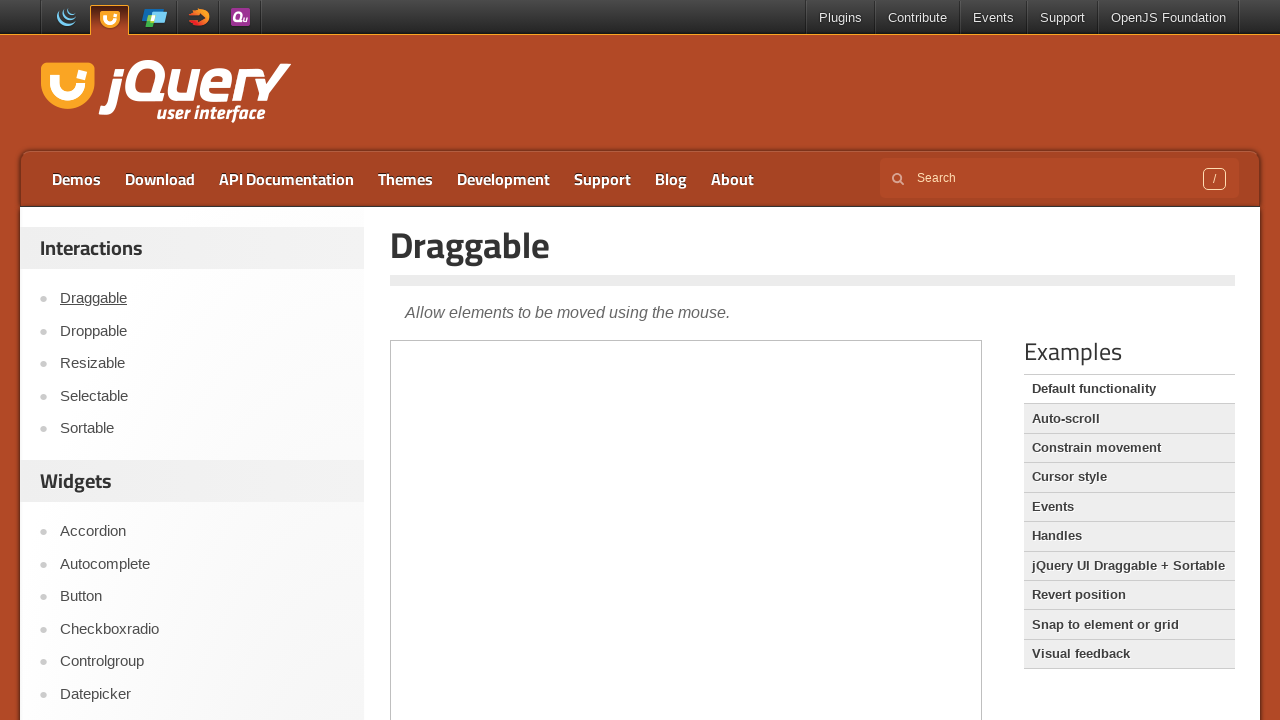

Waited for page navigation to complete (networkidle)
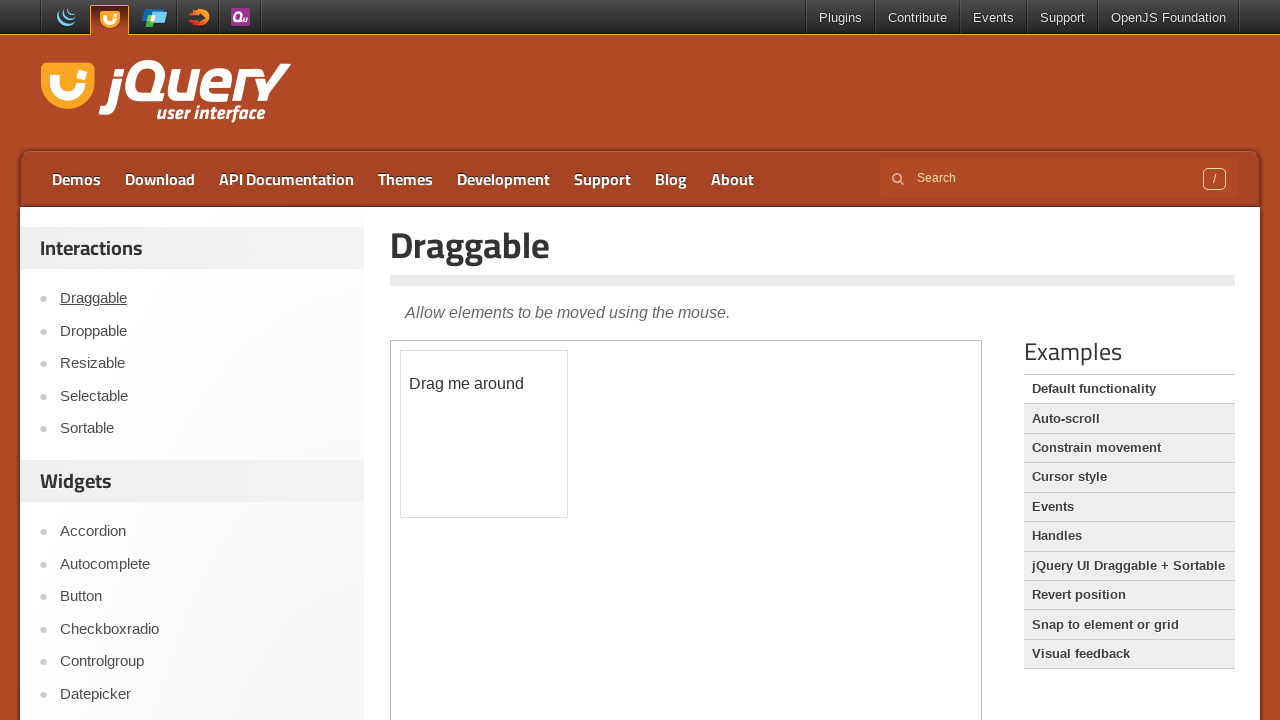

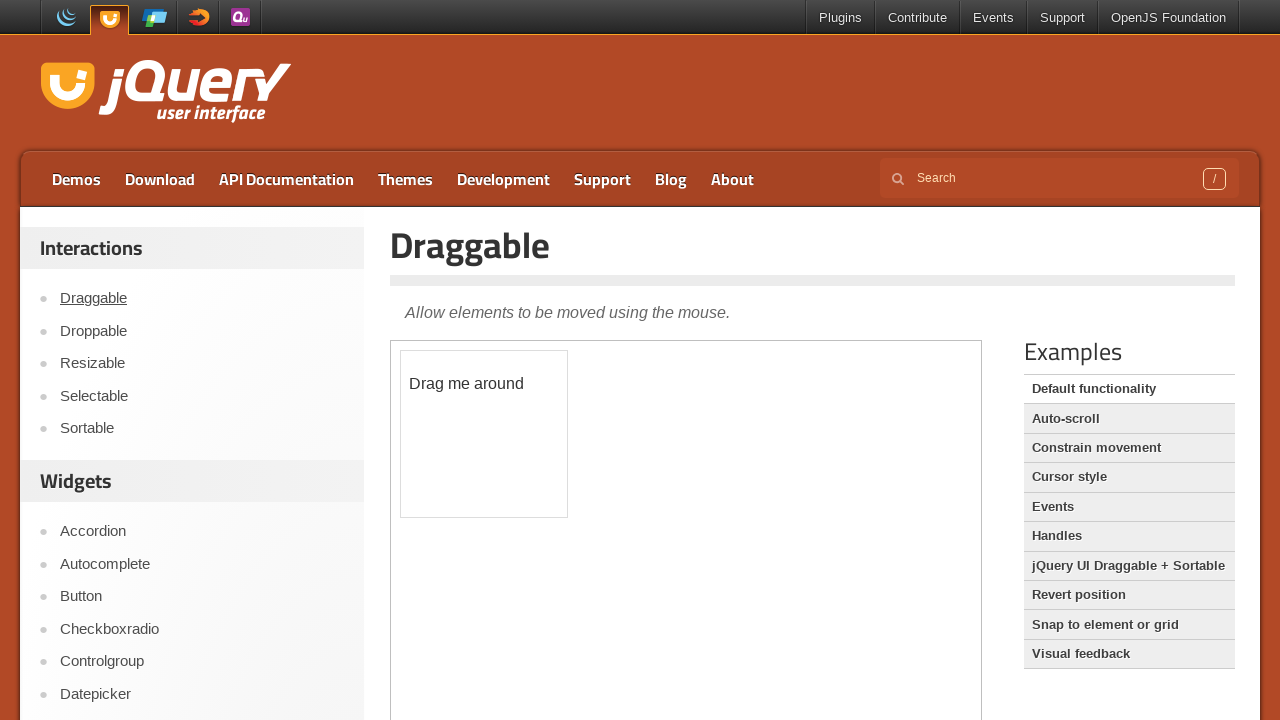